Navigates to the DemoQA browser windows page, verifies the current URL matches the expected URL, checks the page title, and retrieves page source information.

Starting URL: https://demoqa.com/browser-windows

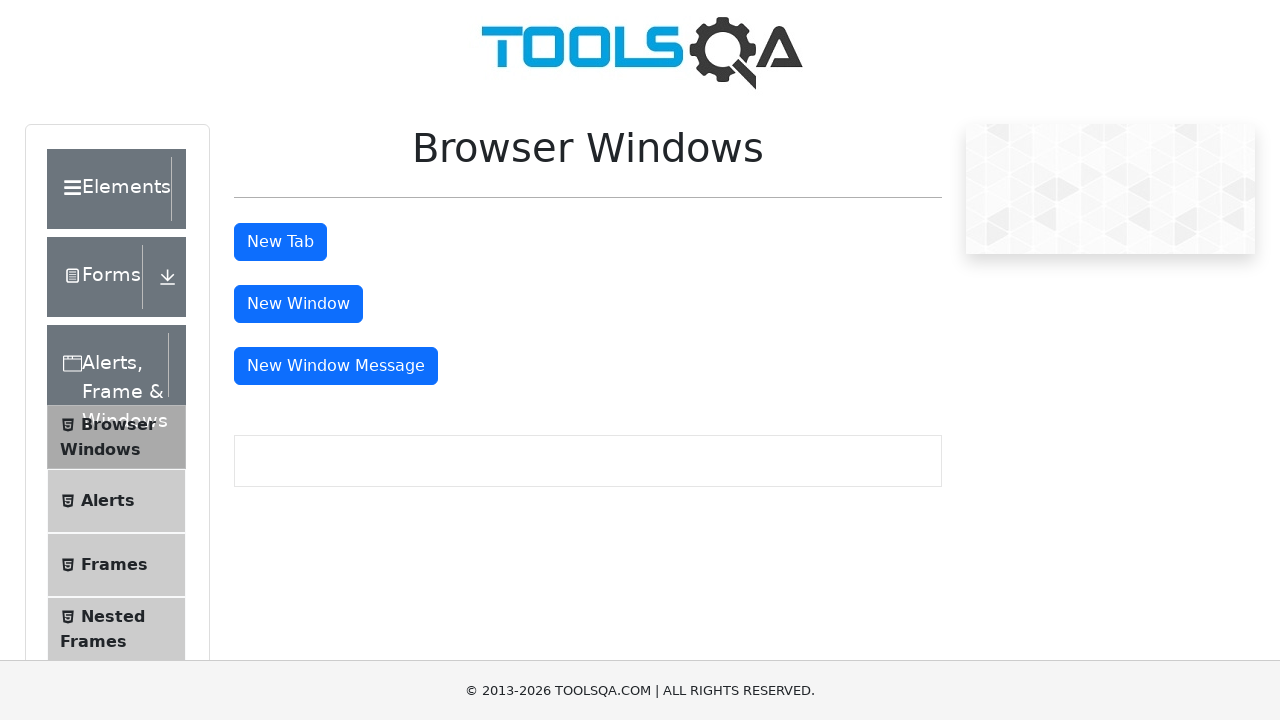

Set viewport size to 1920x1080
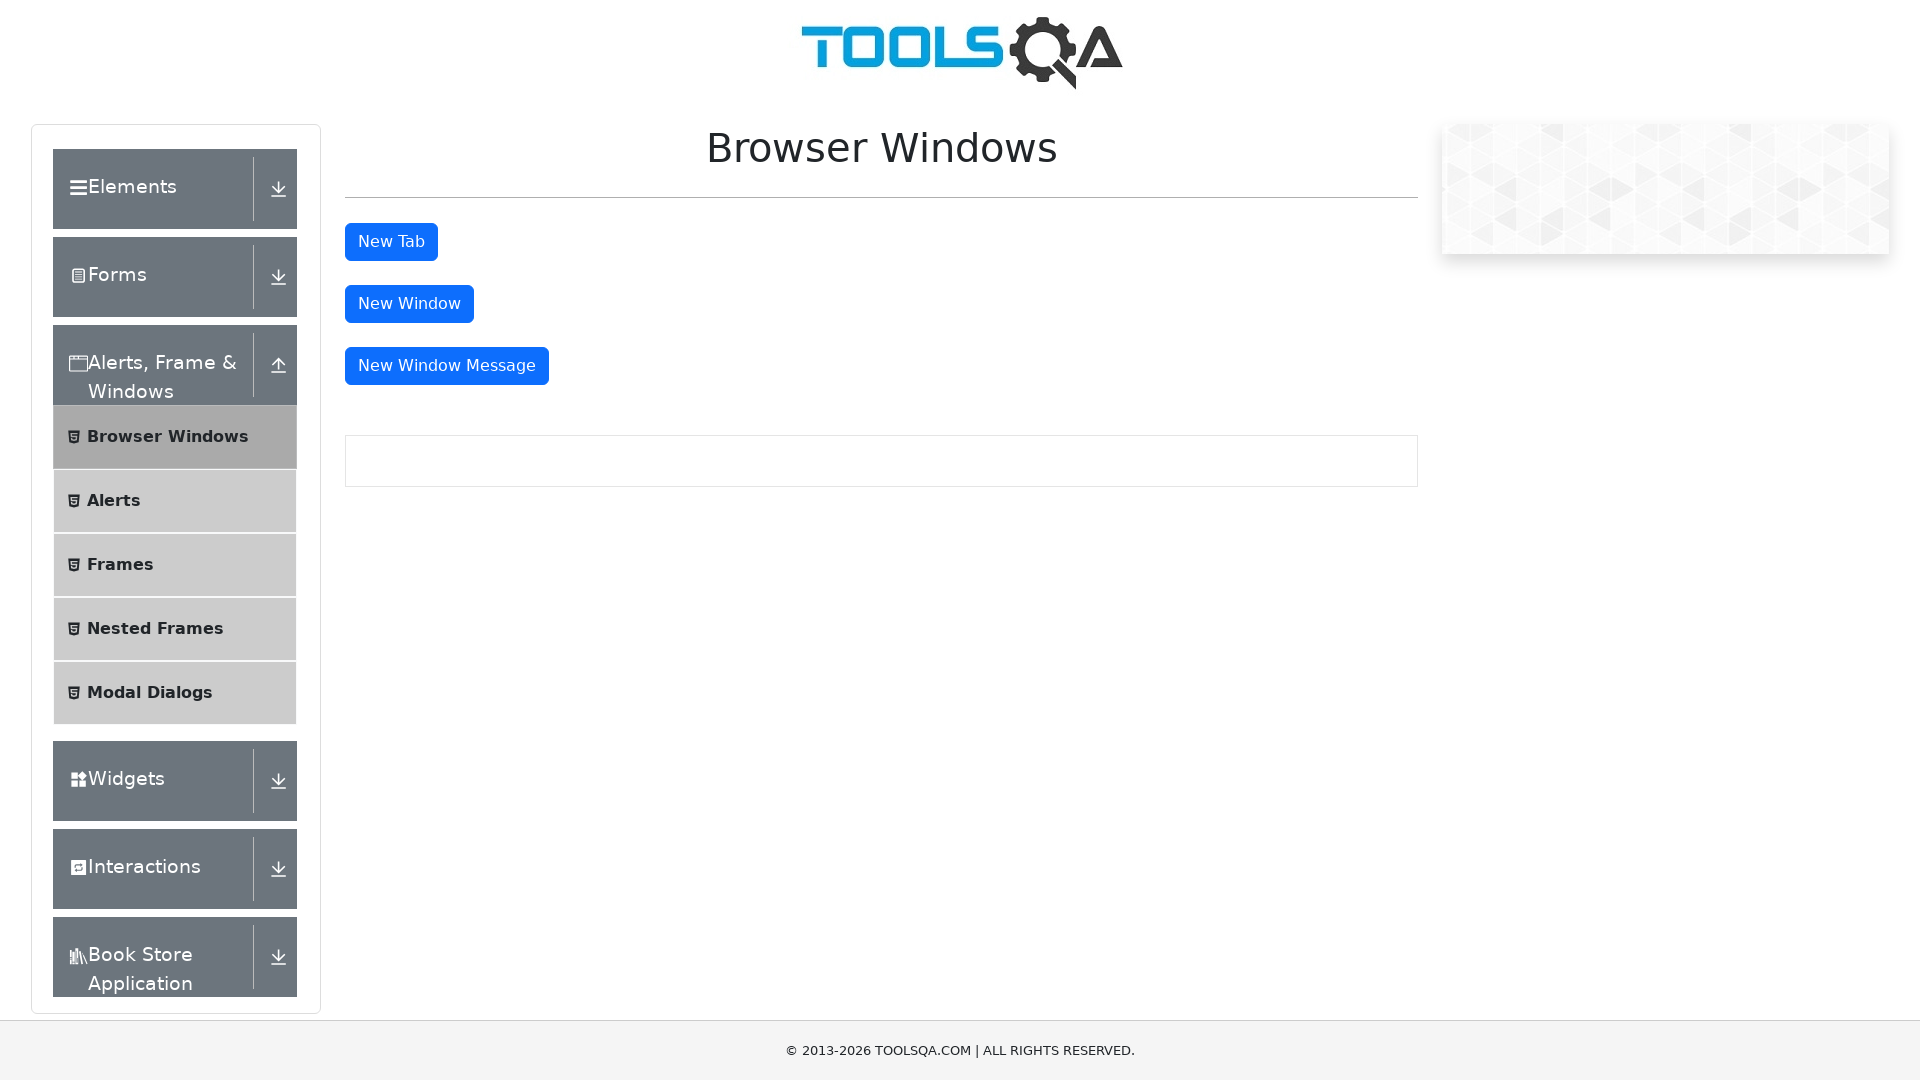

Retrieved current URL
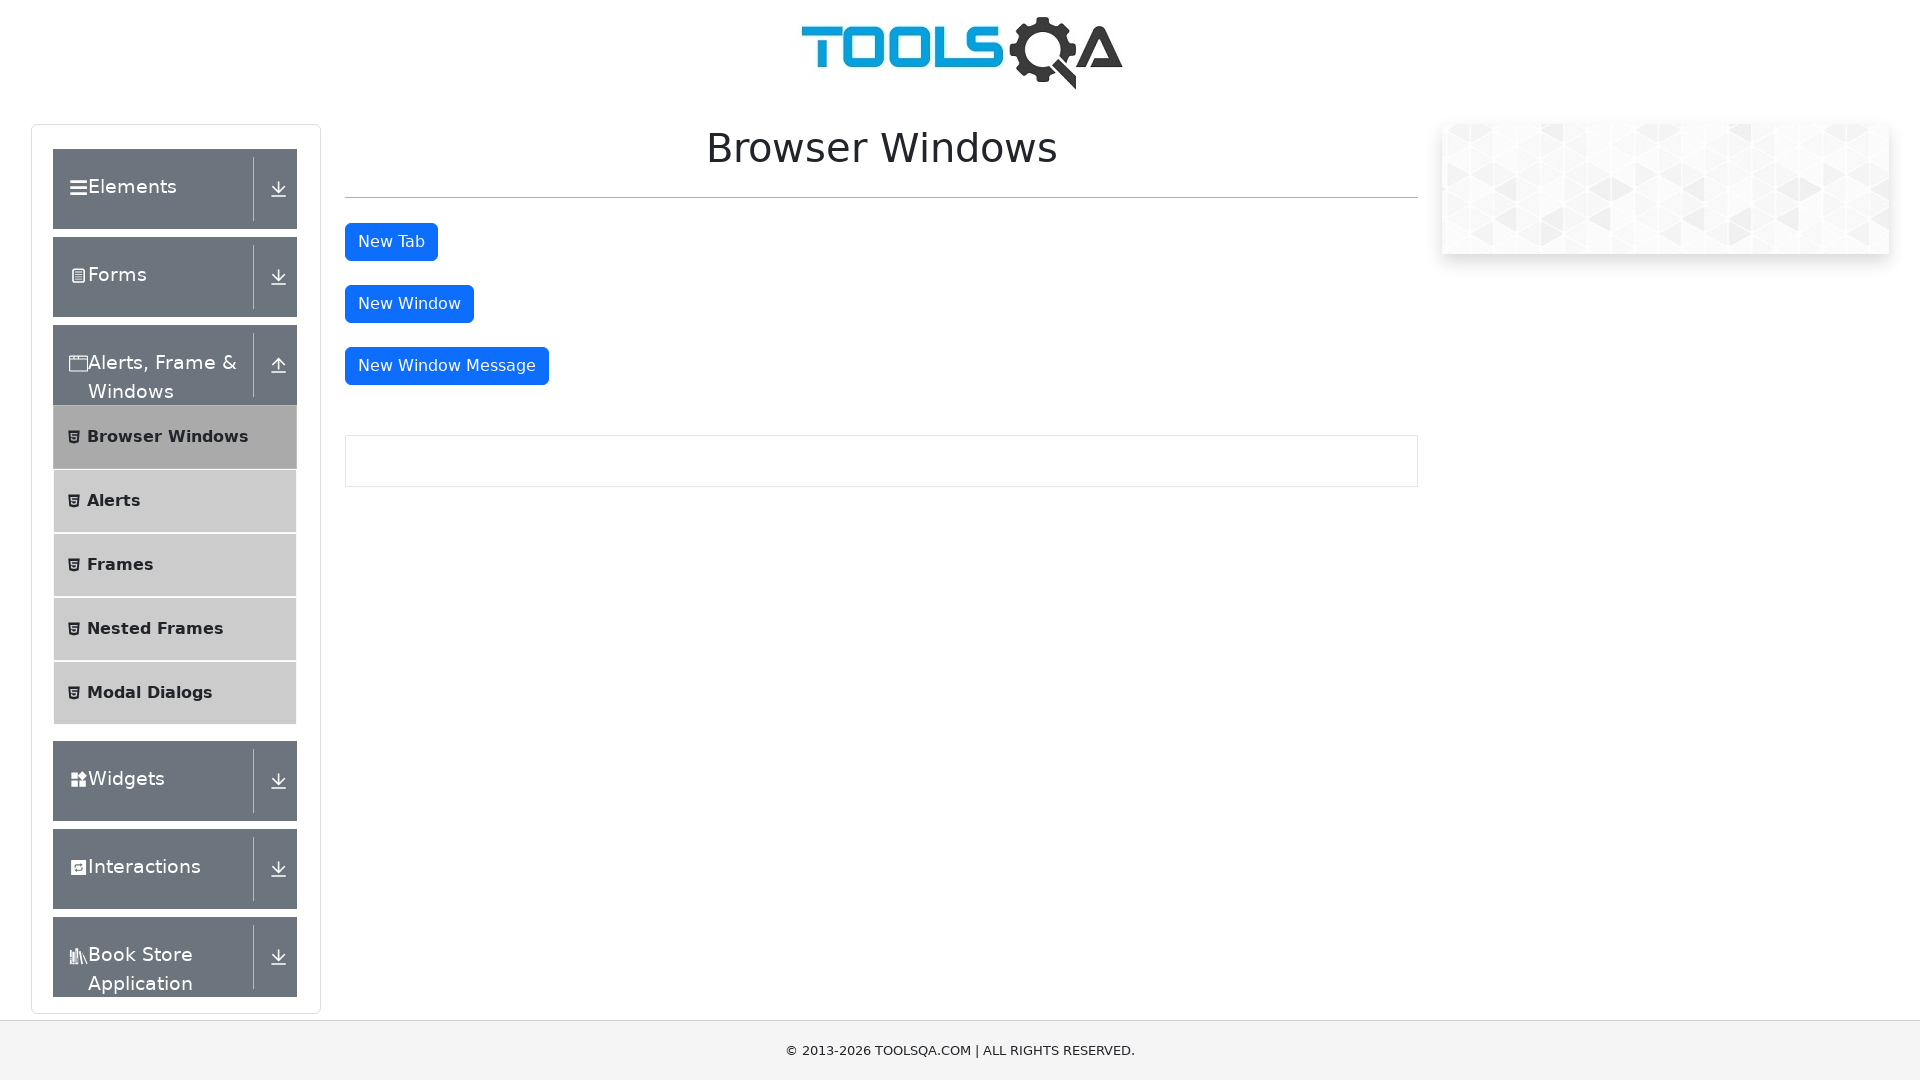

Current URL matches expected URL: https://demoqa.com/browser-windows
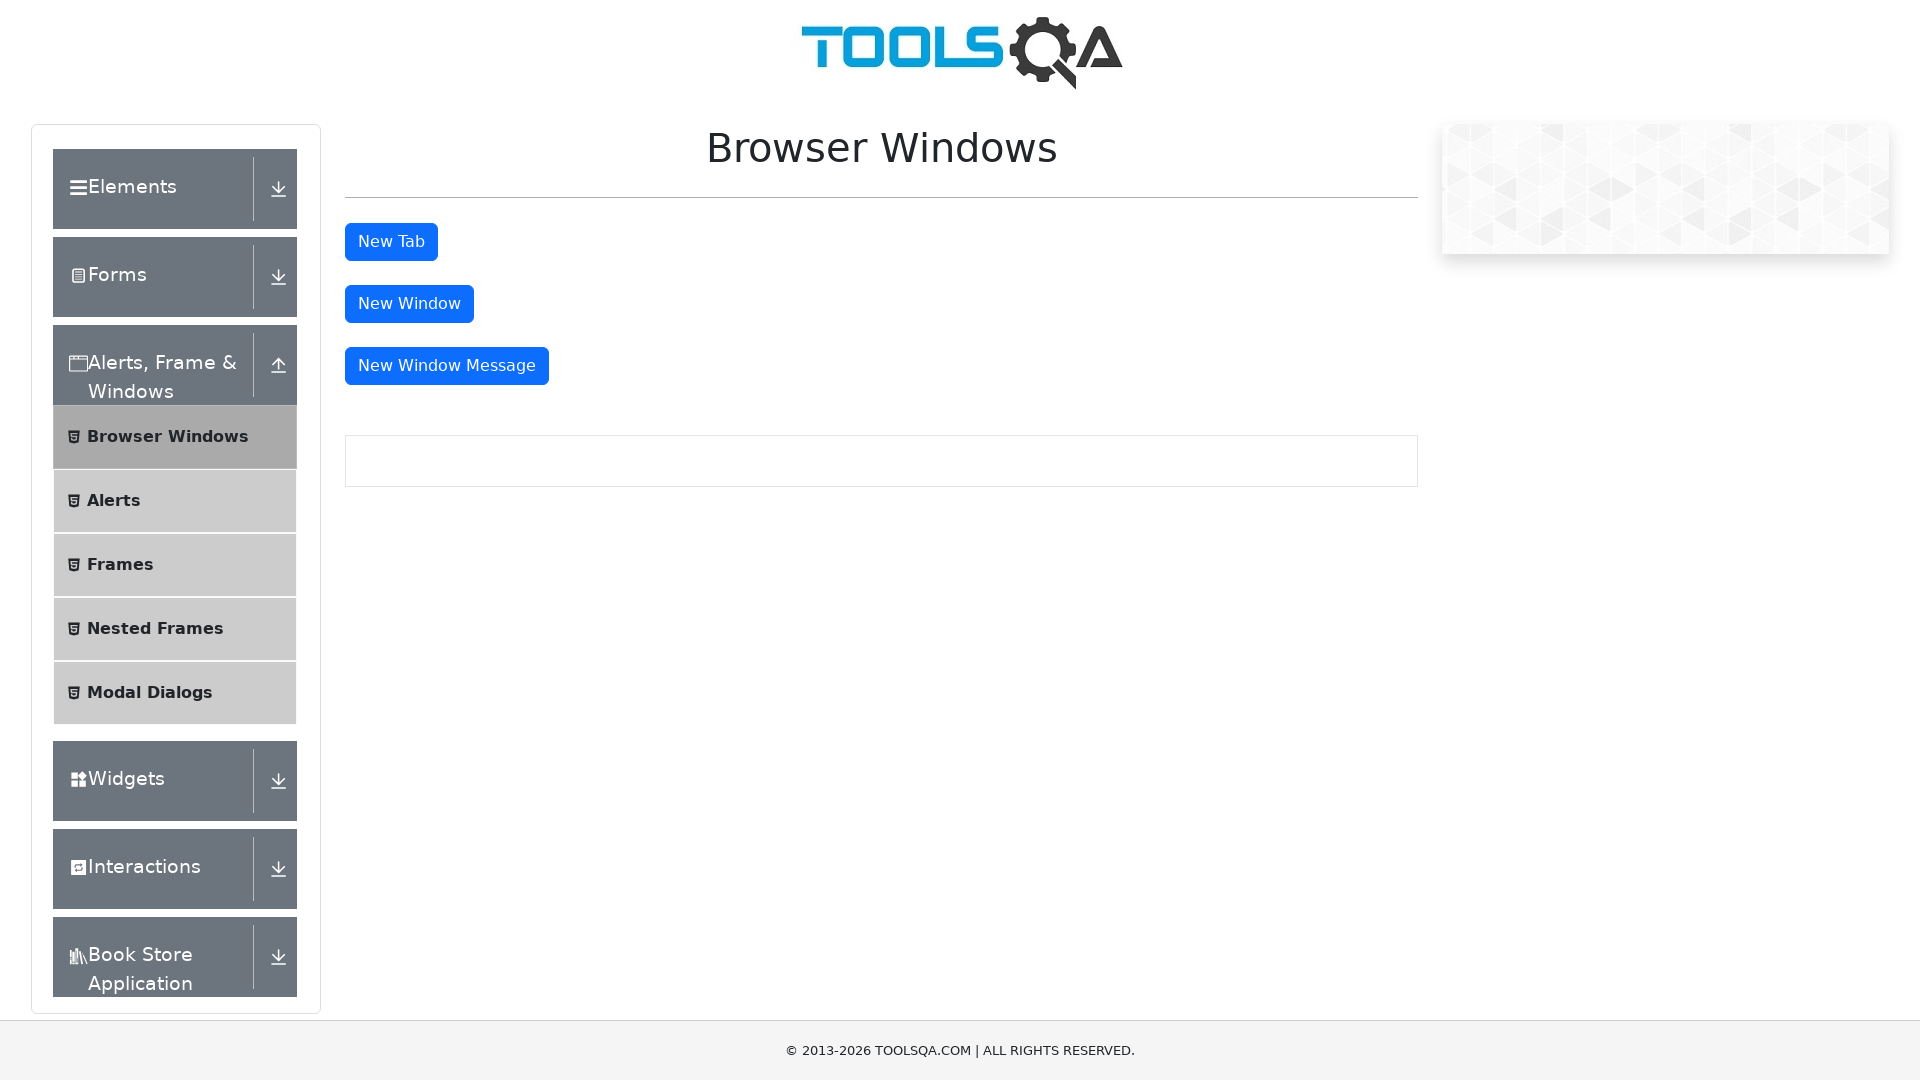

Retrieved page title with length 8
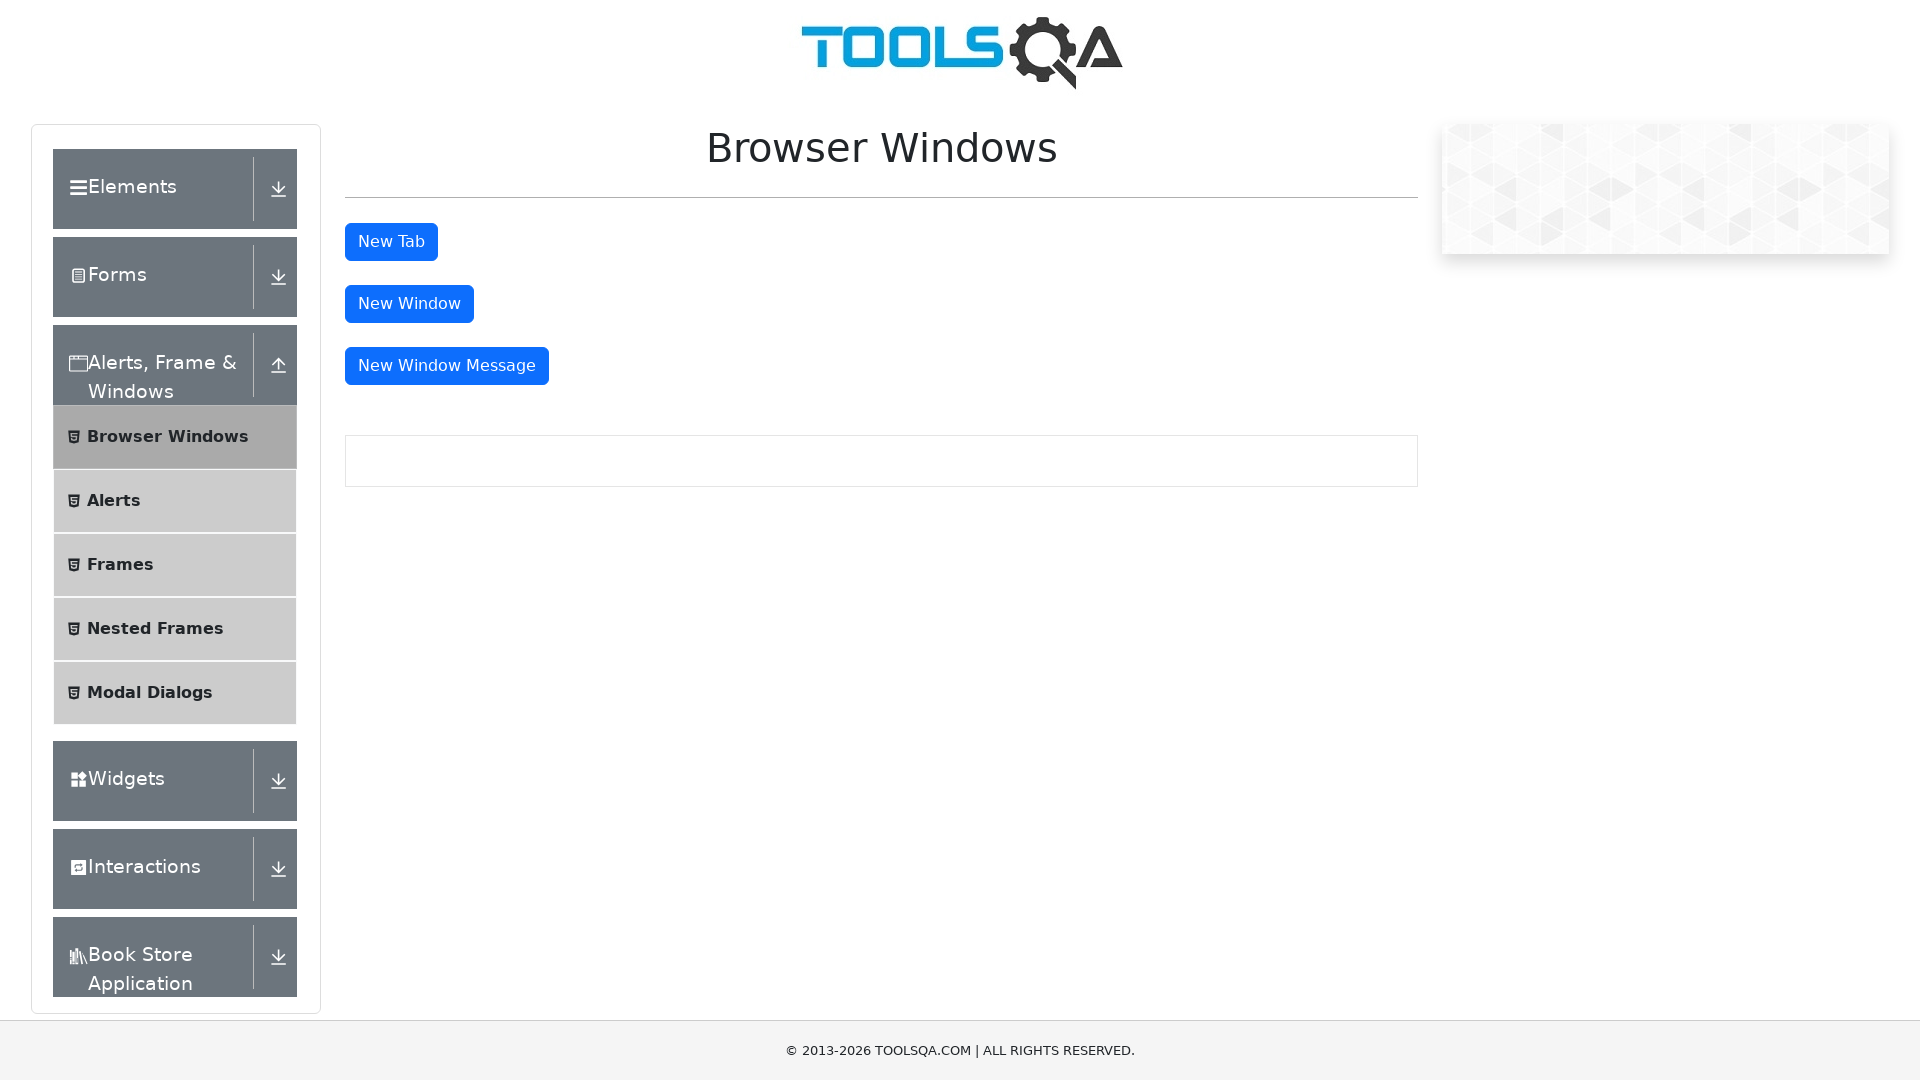

Retrieved page source with length 33575
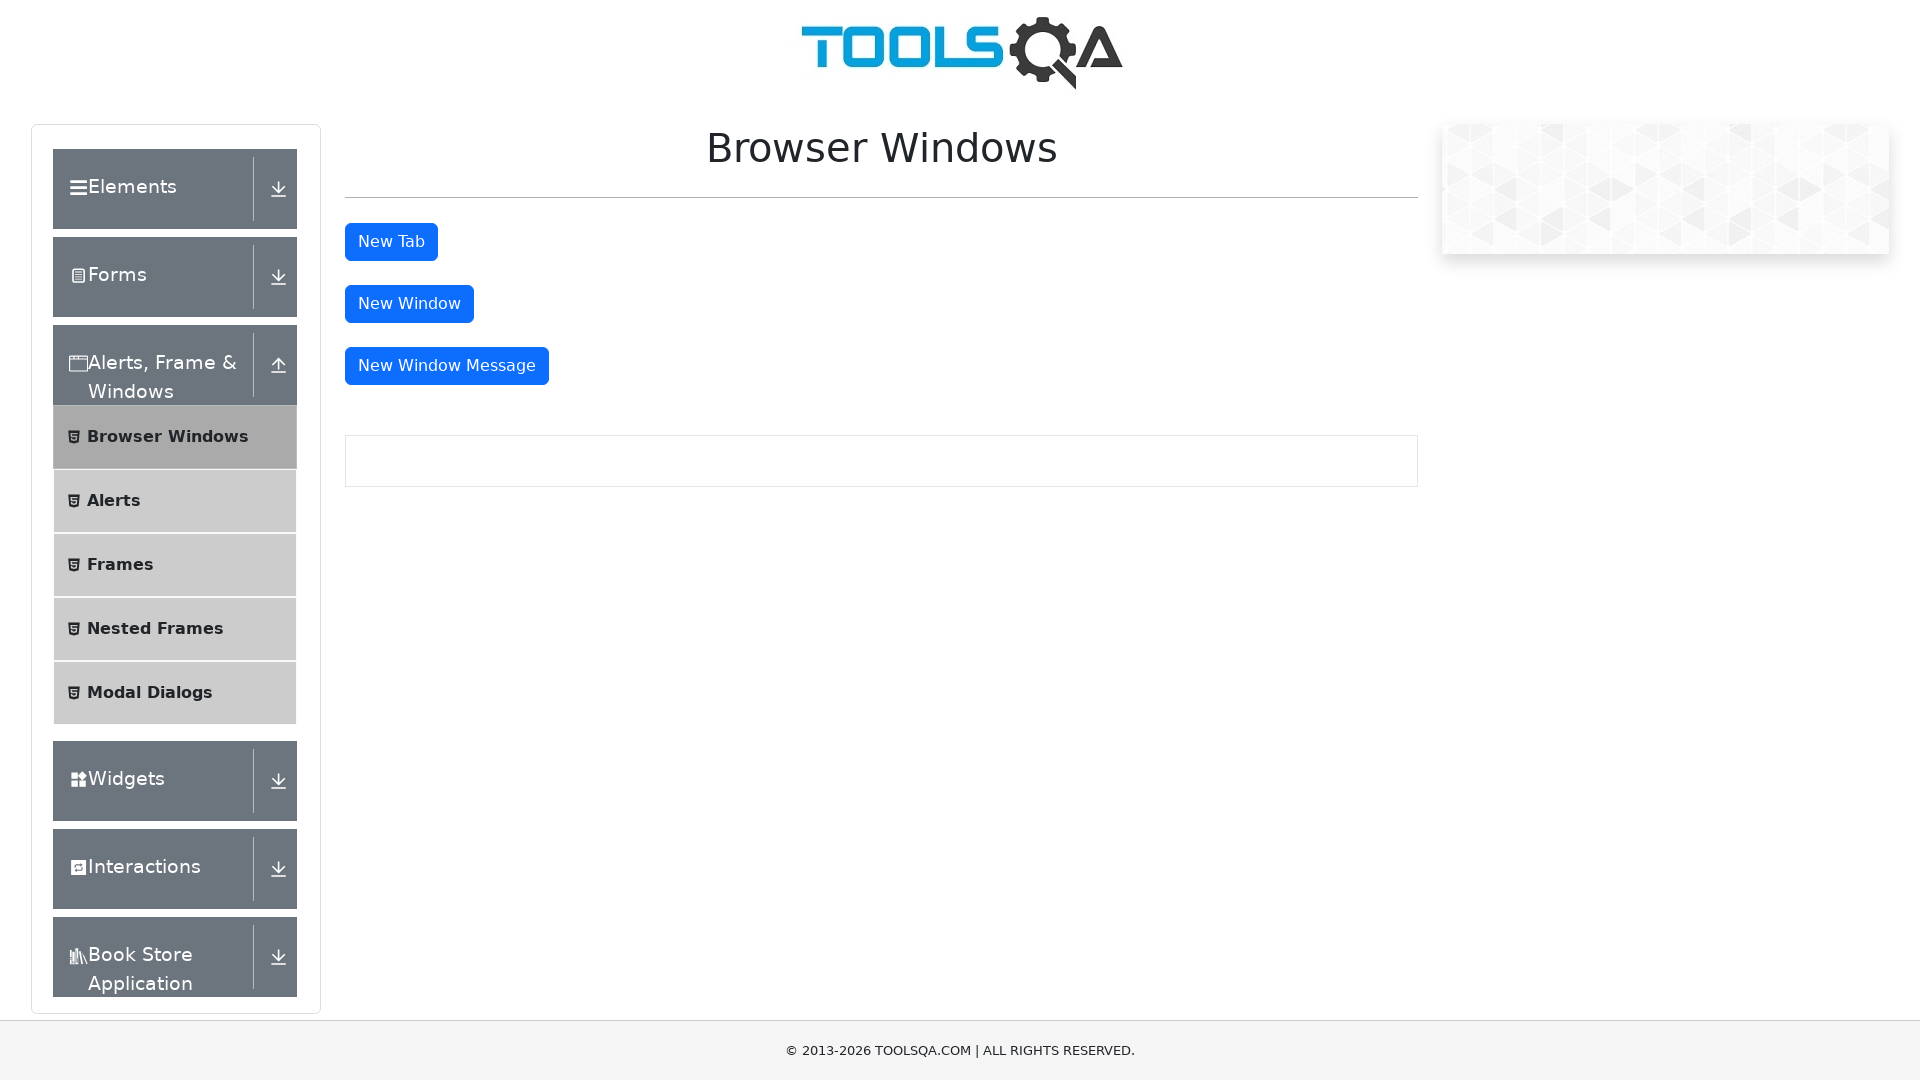

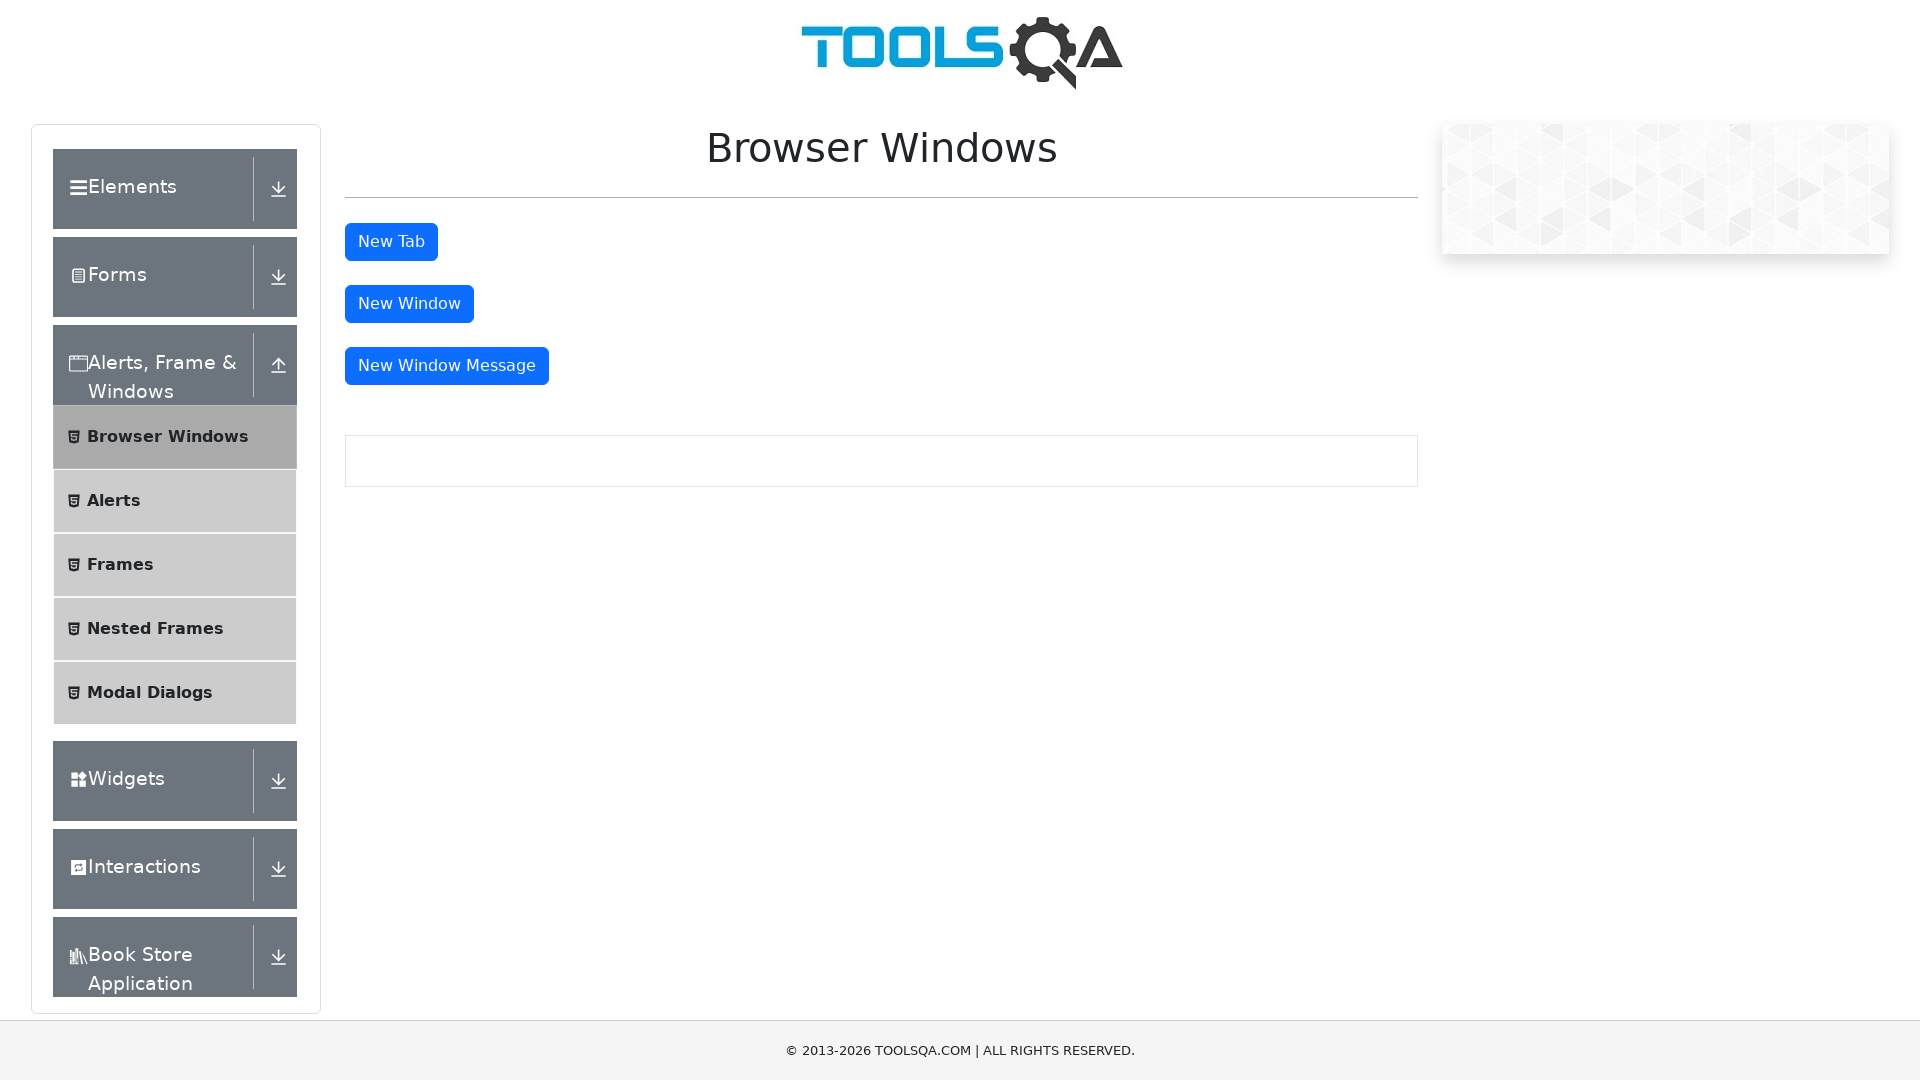